Tests a dynamic loading page where the finish element exists but is hidden, clicking Start triggers loading, then waits for the hidden element to become visible.

Starting URL: http://the-internet.herokuapp.com/dynamic_loading/1

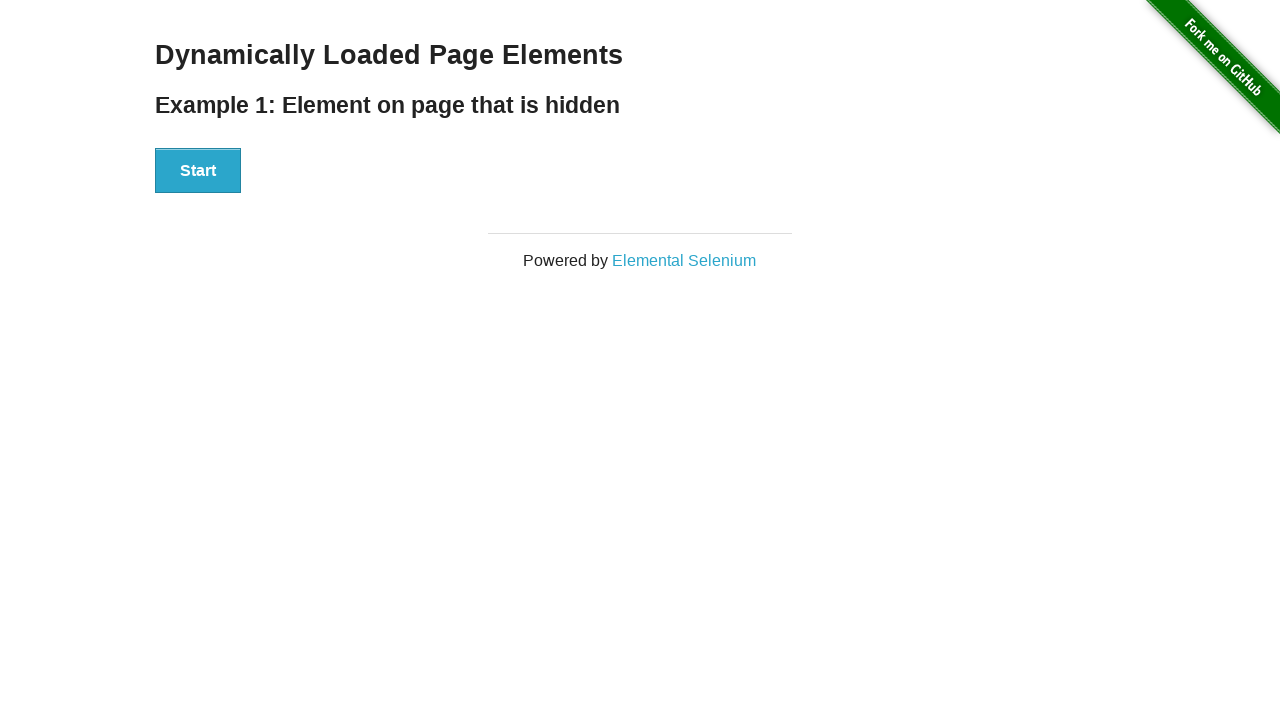

Clicked Start button to trigger dynamic loading at (198, 171) on #start button
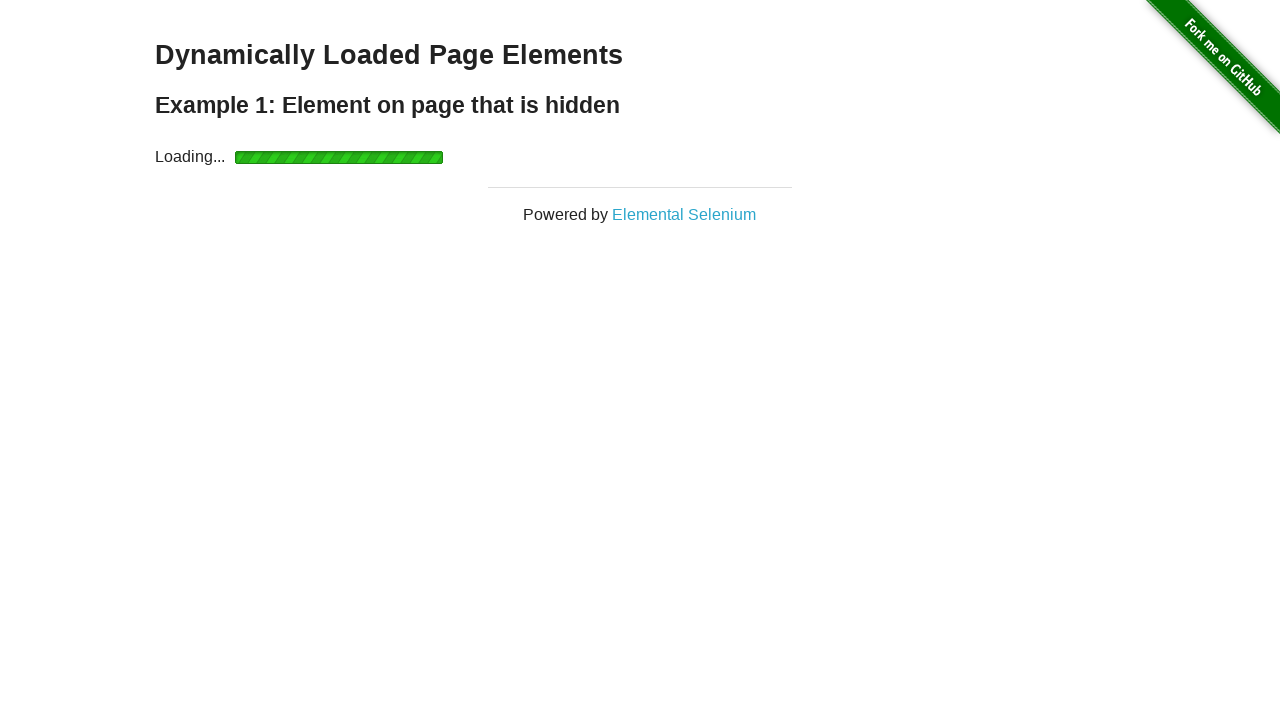

Waited for finish element to become visible
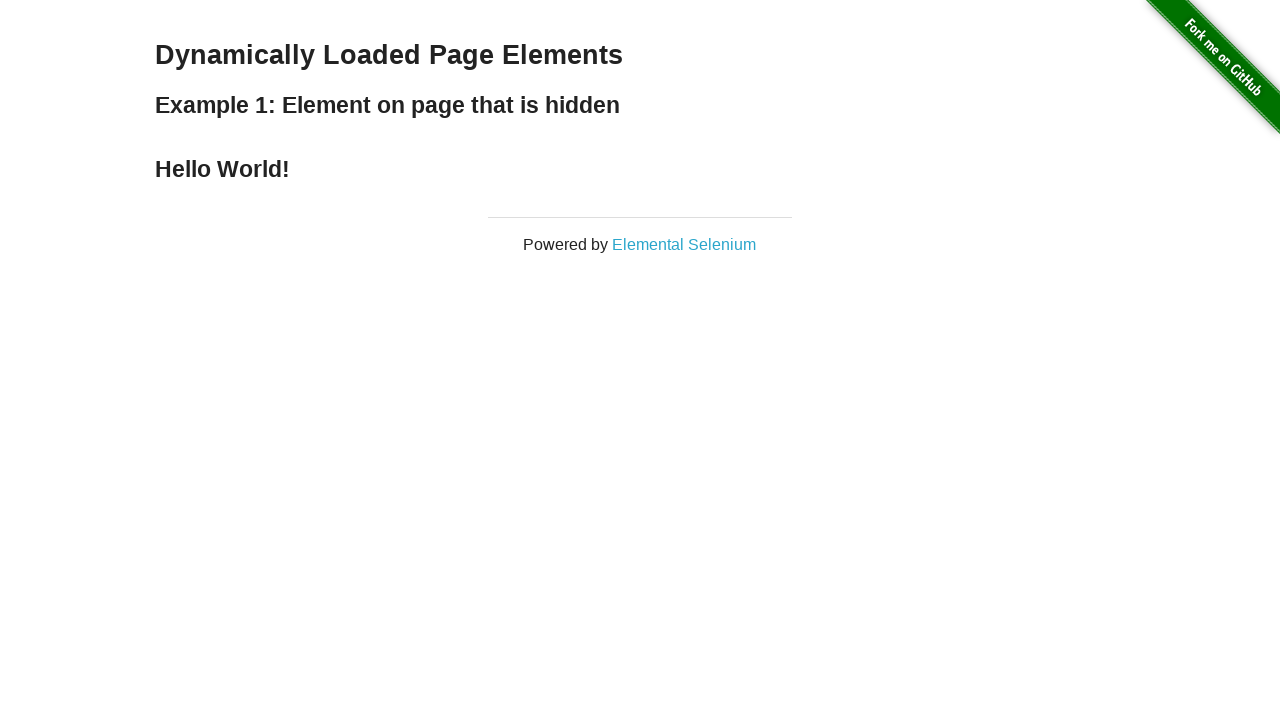

Verified finish element is visible
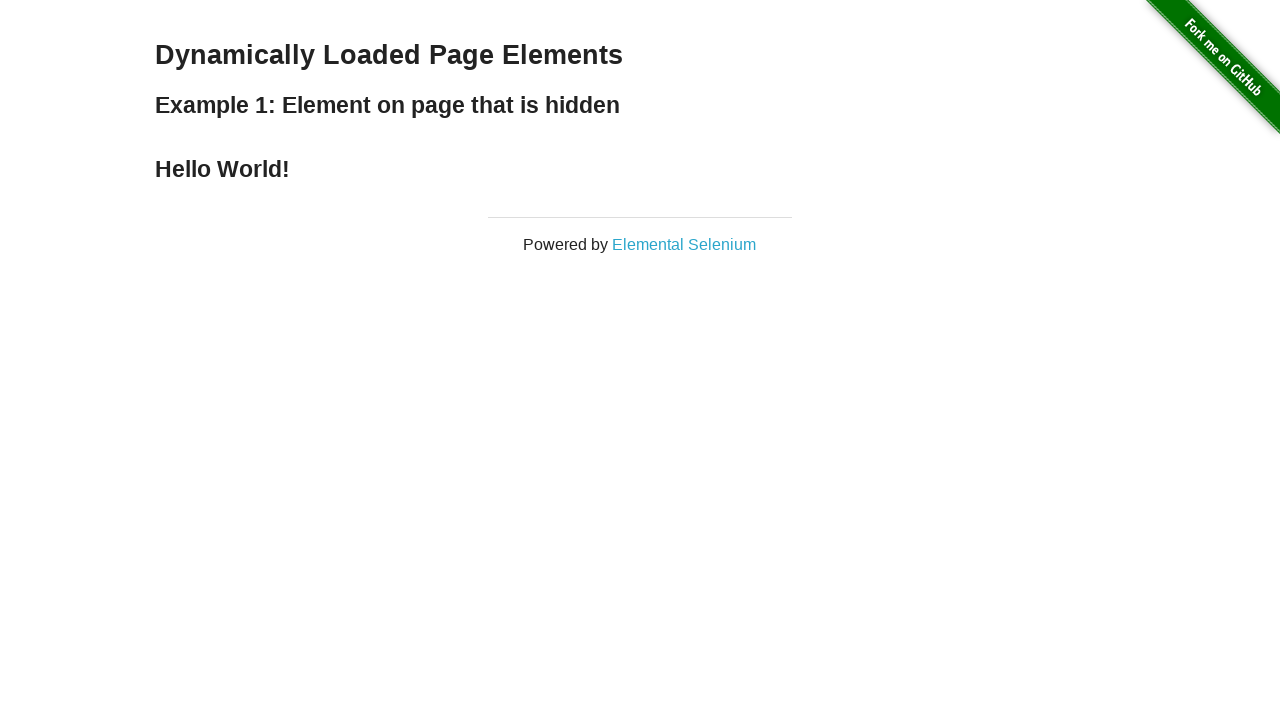

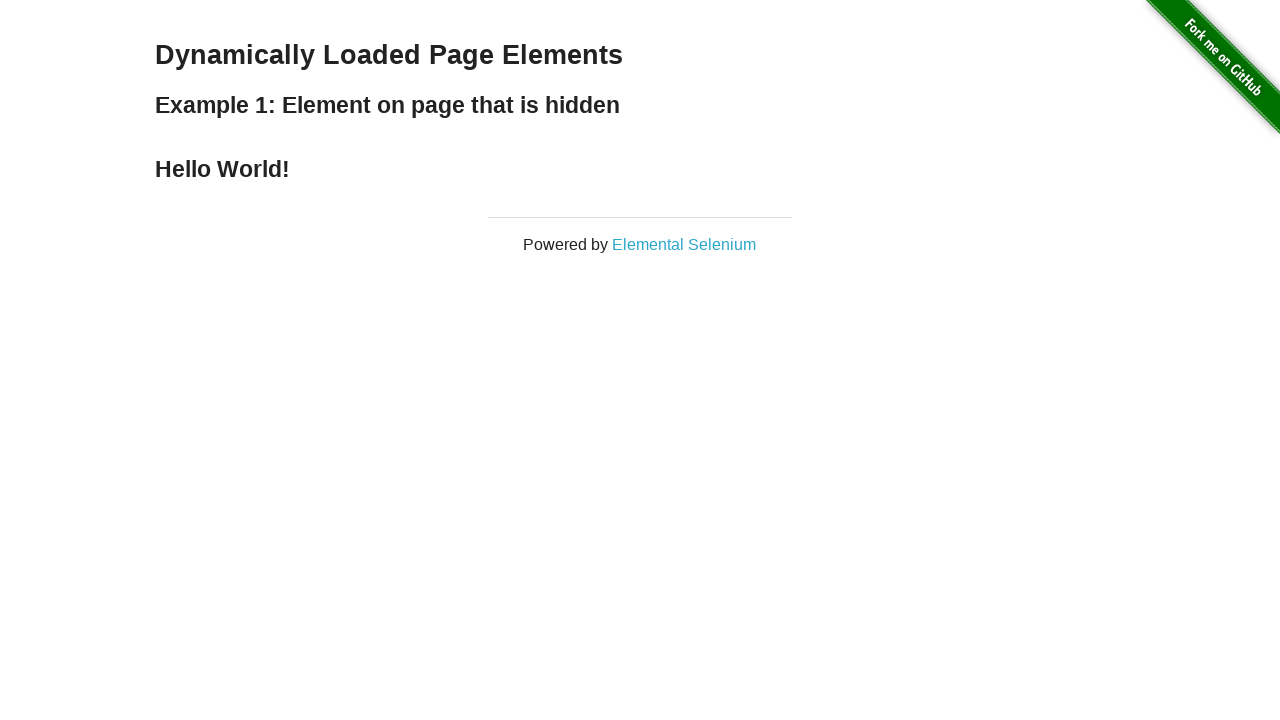